Tests a text box form by filling in user information fields (name, email, addresses) and verifying the submitted data is displayed correctly

Starting URL: http://demoqa.com/text-box

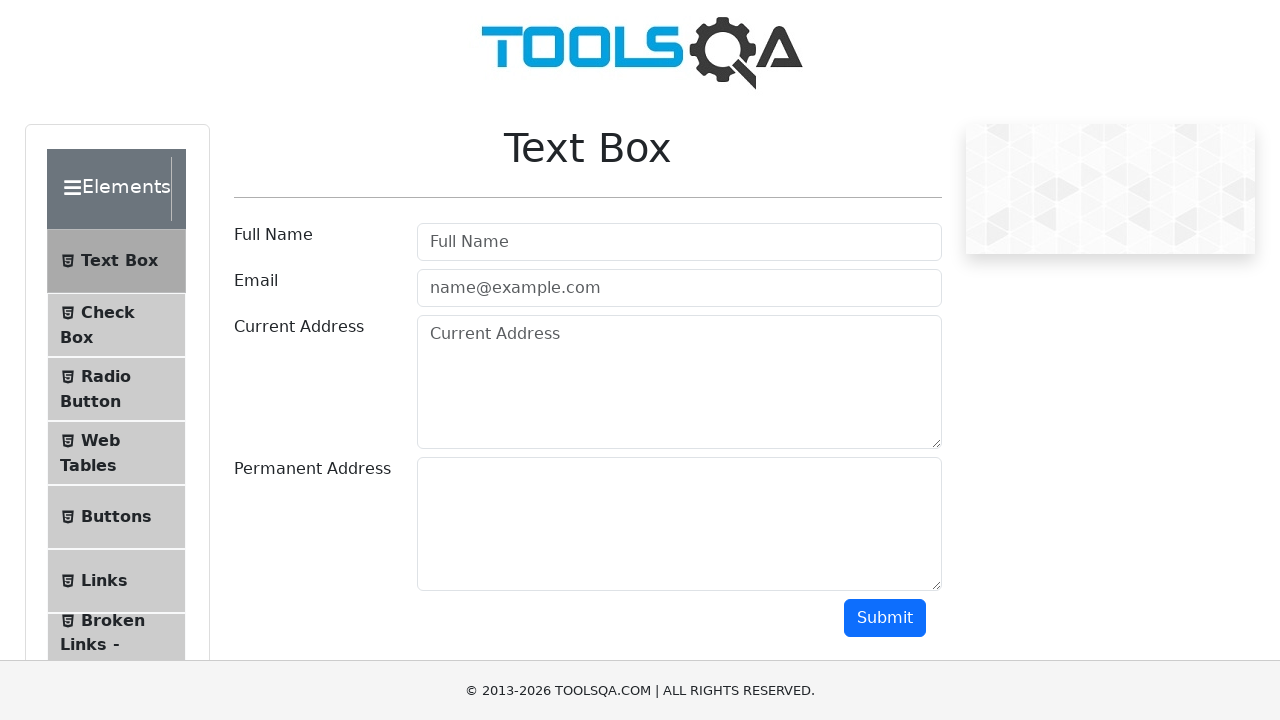

Filled in full name field with 'Automation' on #userName
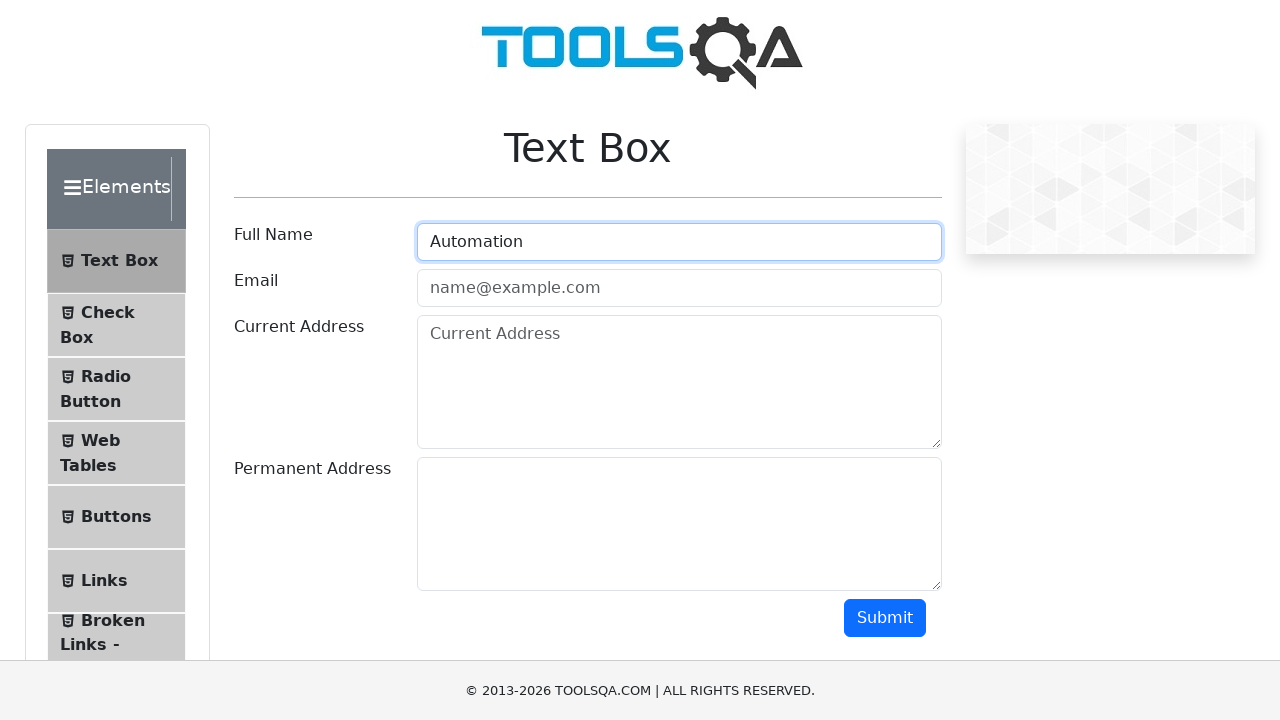

Filled in email field with 'Testing@gmail.com' on #userEmail
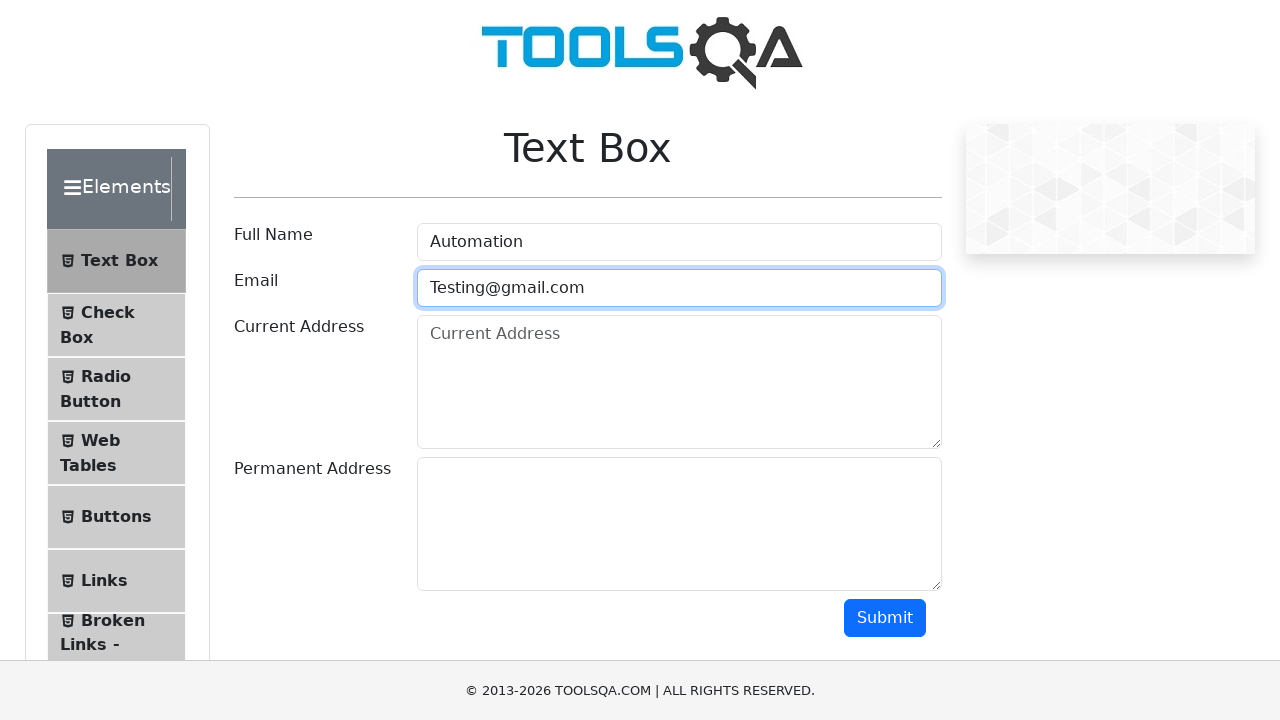

Filled in current address field with 'Testing Current Address' on #currentAddress
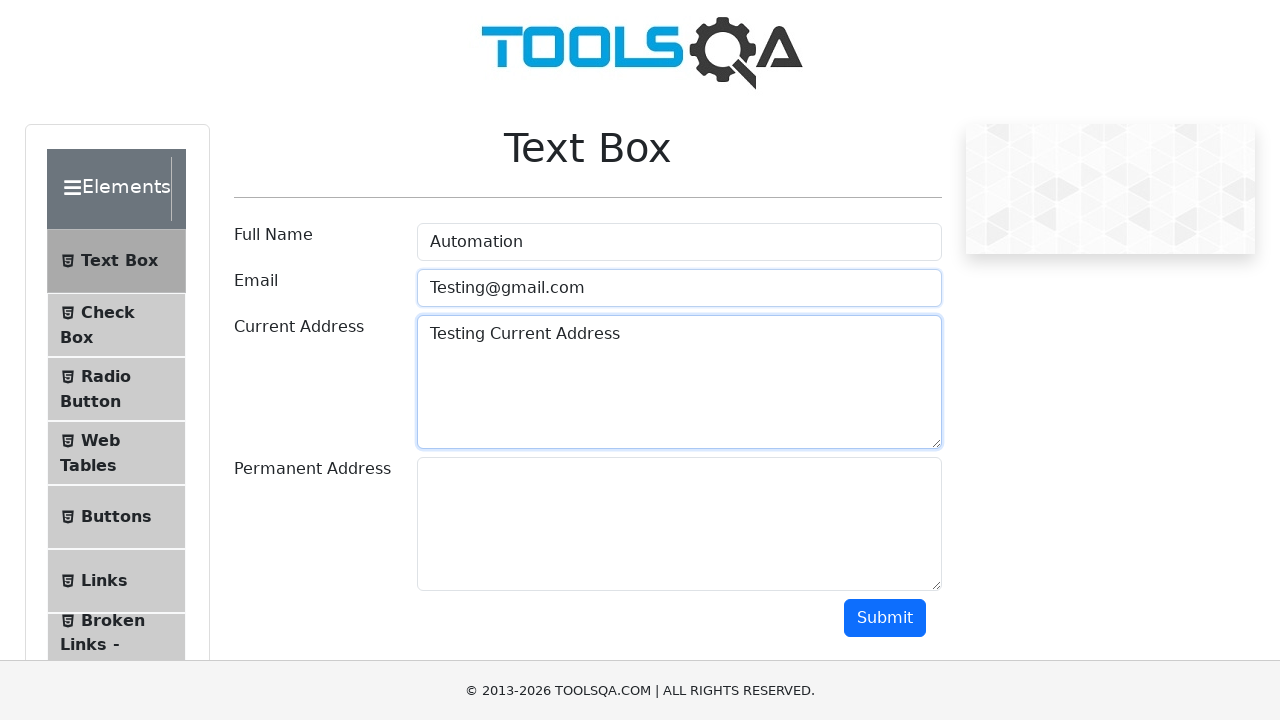

Filled in permanent address field with 'Testing Permanent Address' on #permanentAddress
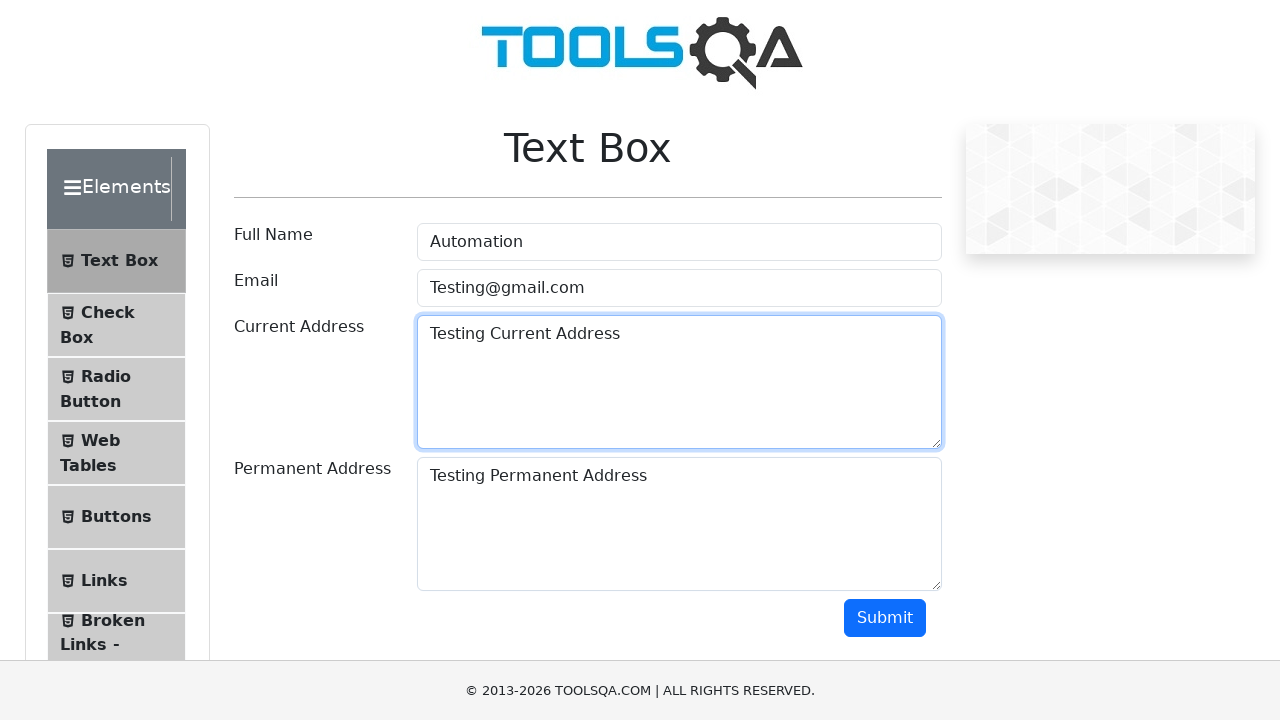

Scrolled to bottom of page to reveal submit button
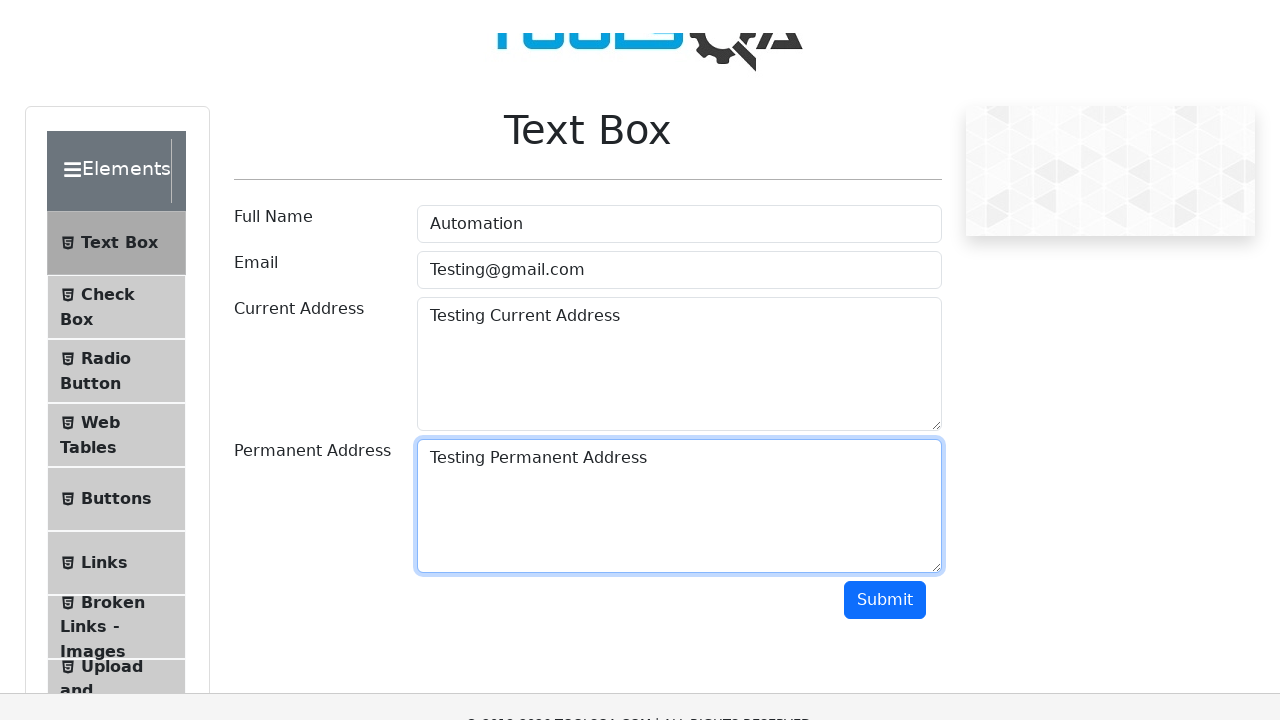

Clicked the submit button at (885, 19) on #submit
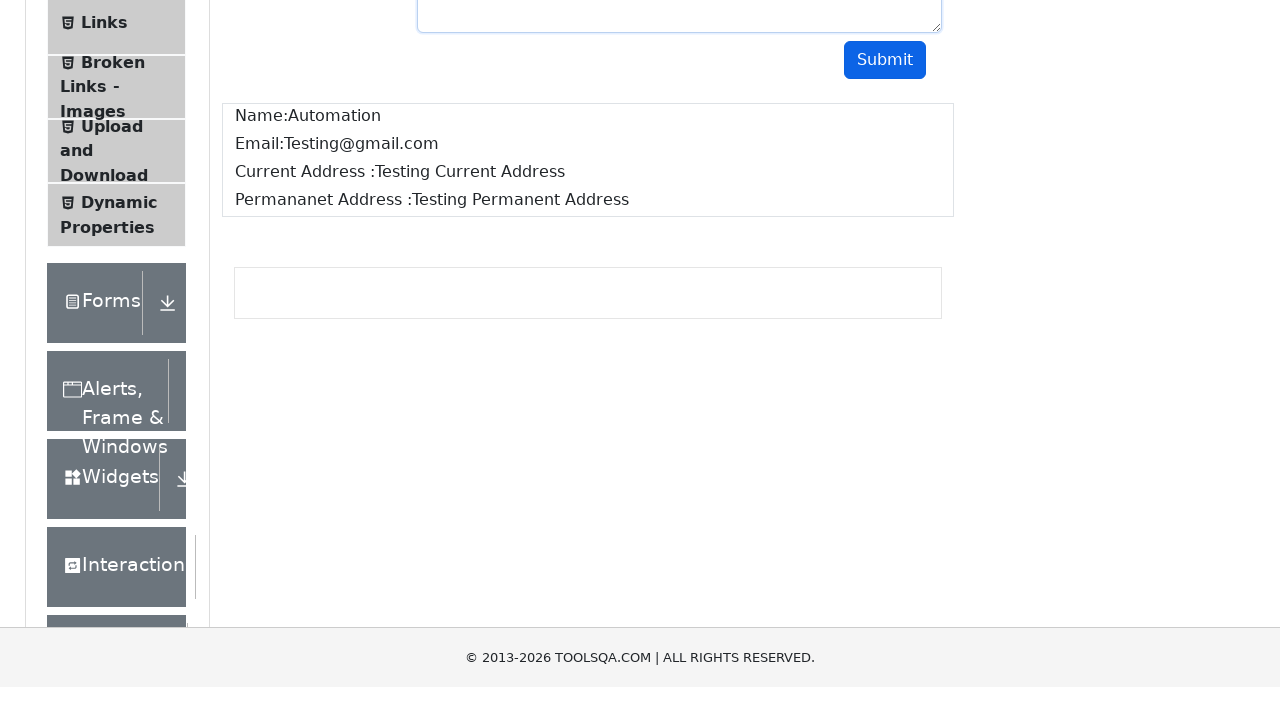

Waited for results to appear on page
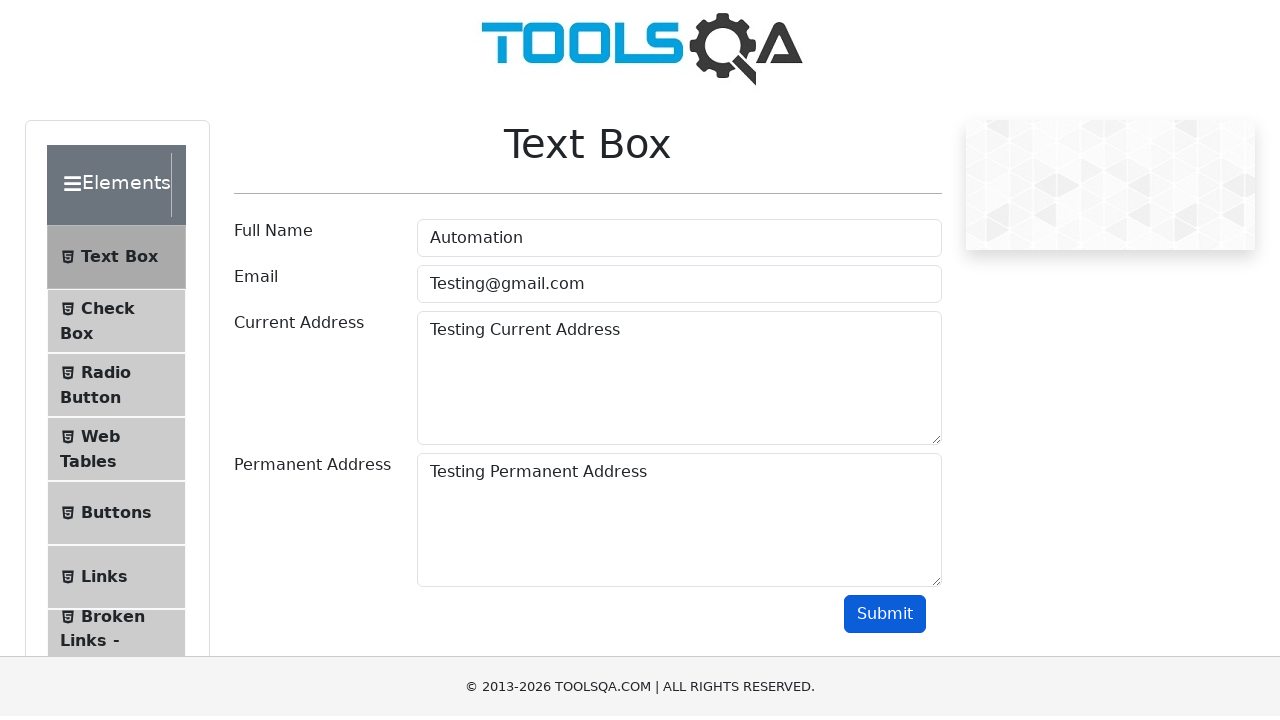

Located name element in results
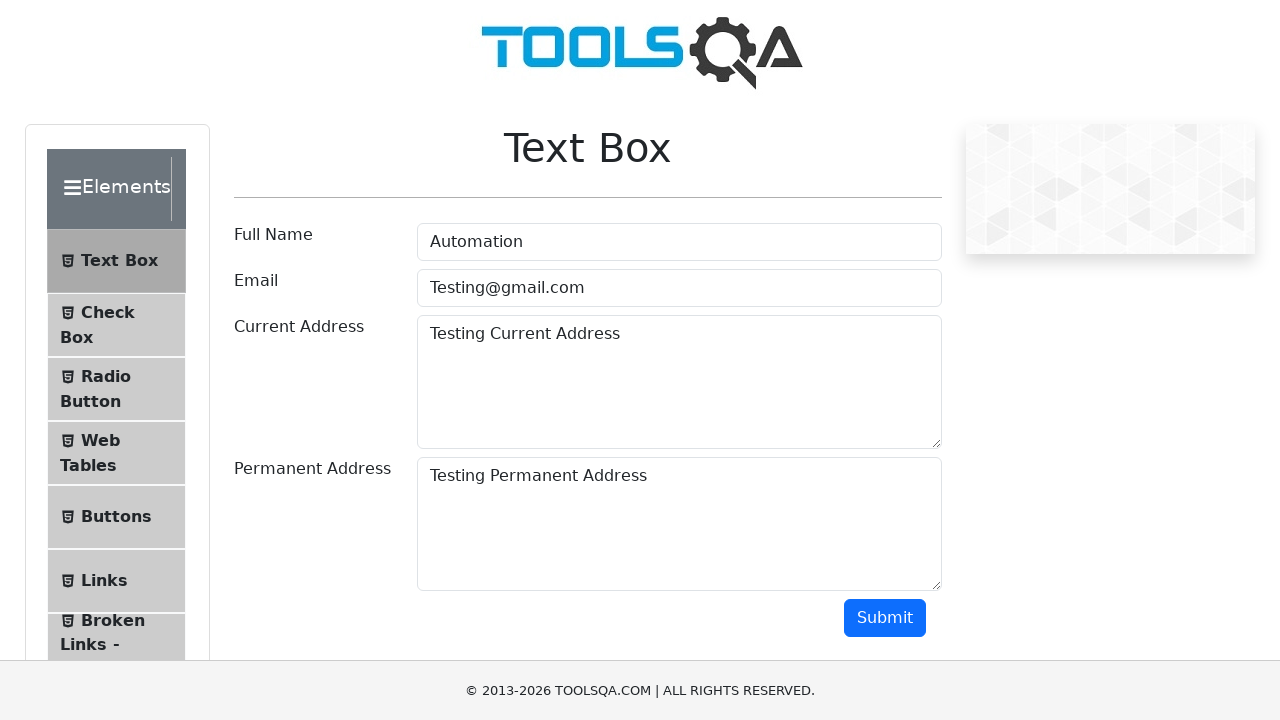

Located email element in results
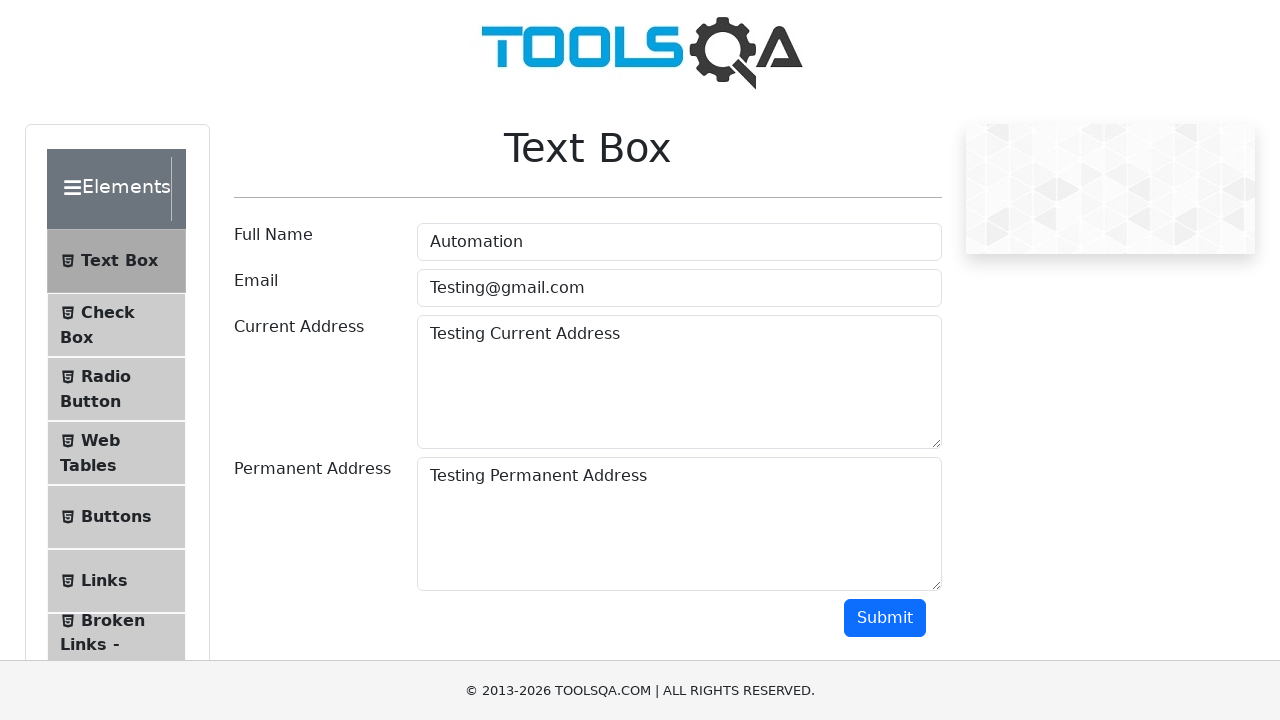

Verified submitted name 'Automation' is displayed in results
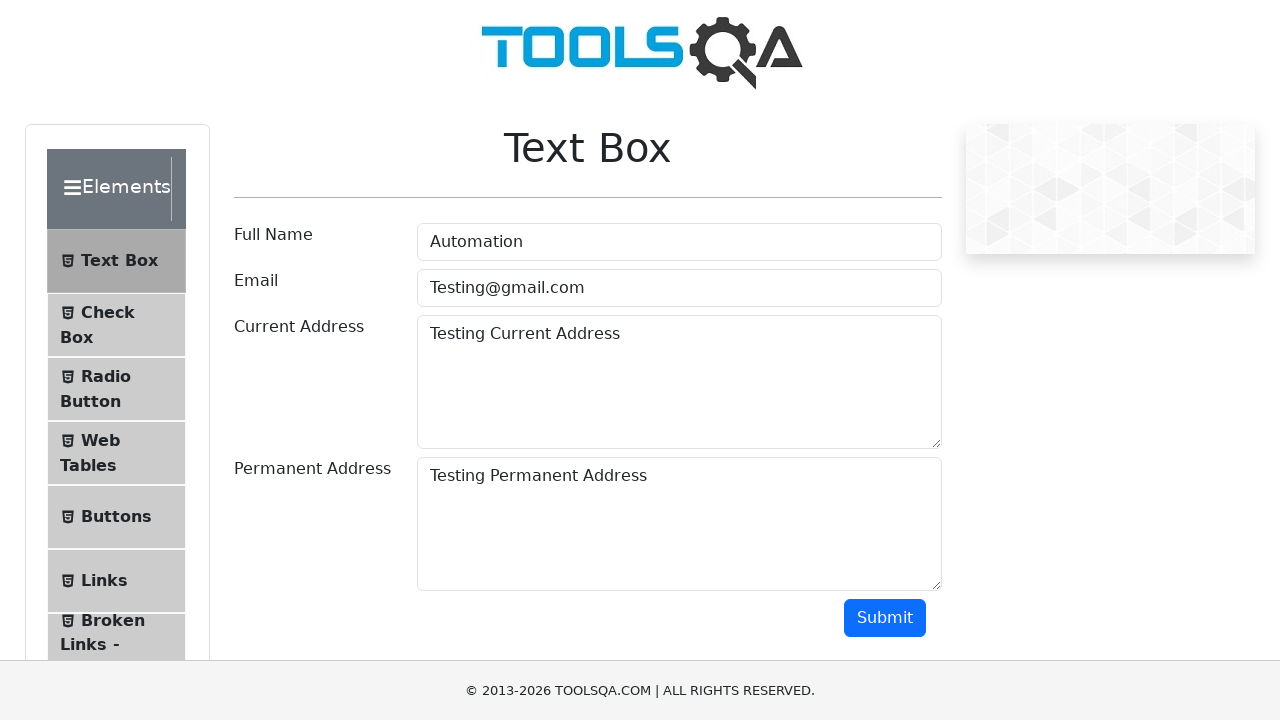

Verified submitted email 'Testing@gmail.com' is displayed in results
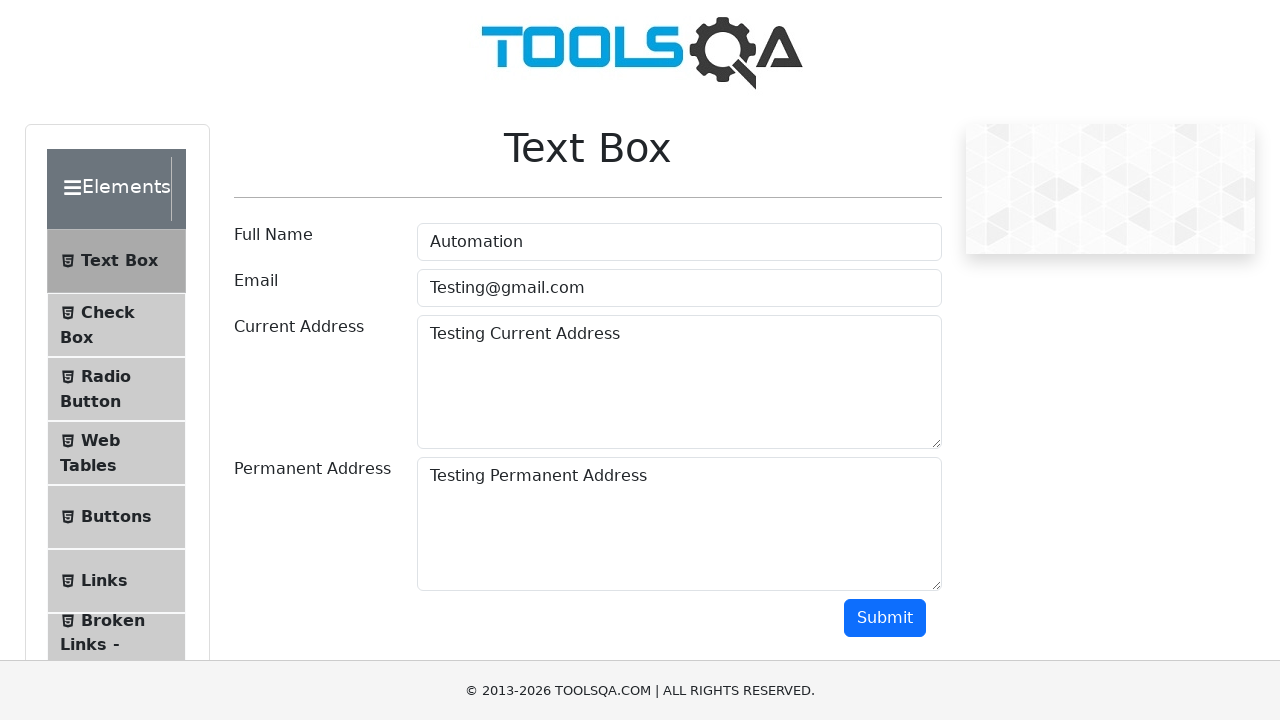

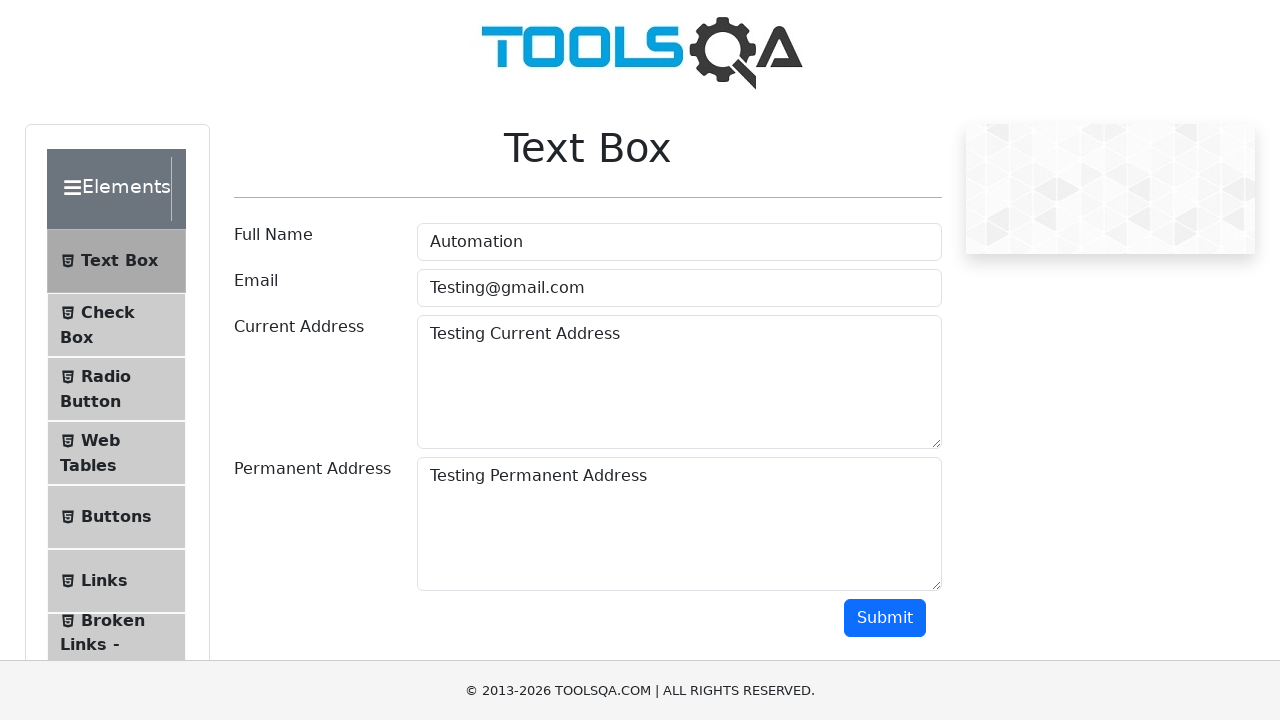